Tests form validation on actiTIME demo registration form by filling fields with an invalid email format and verifying the error message is displayed correctly.

Starting URL: https://demo.actitime.com/login.do

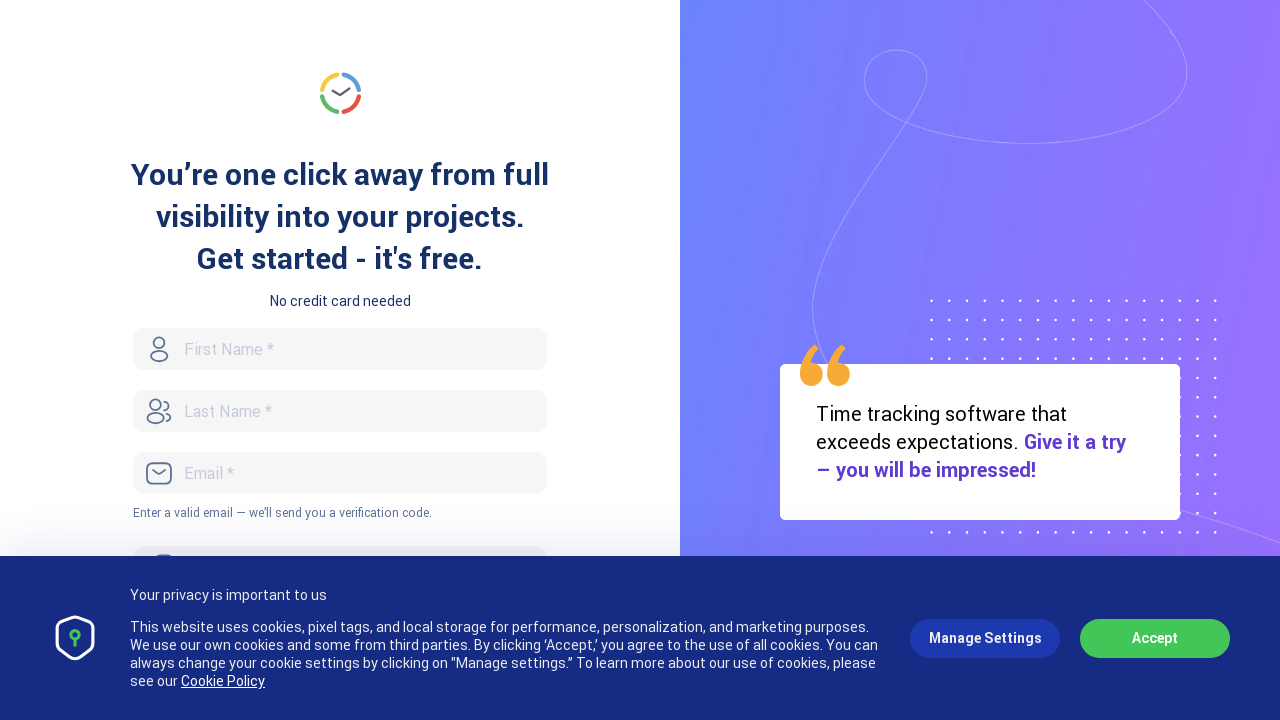

Filled first name field with 'asif' on #FirstName
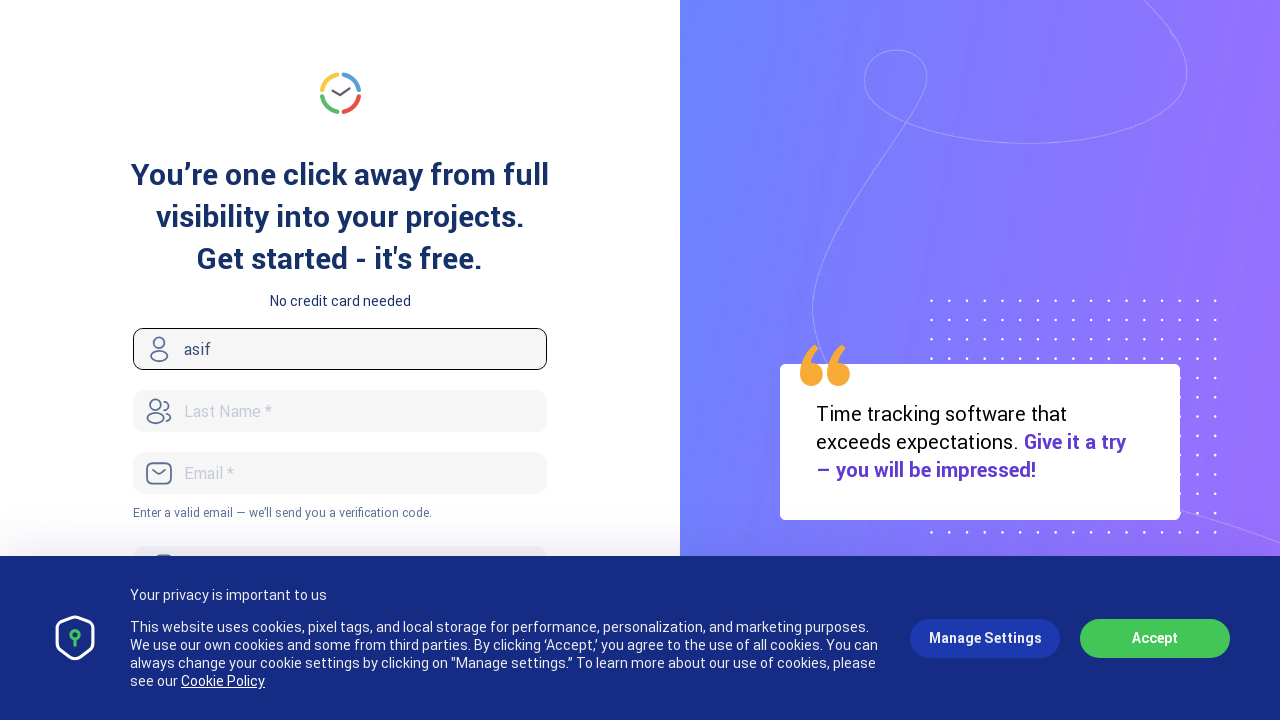

Filled last name field with 'sek' on #LastName
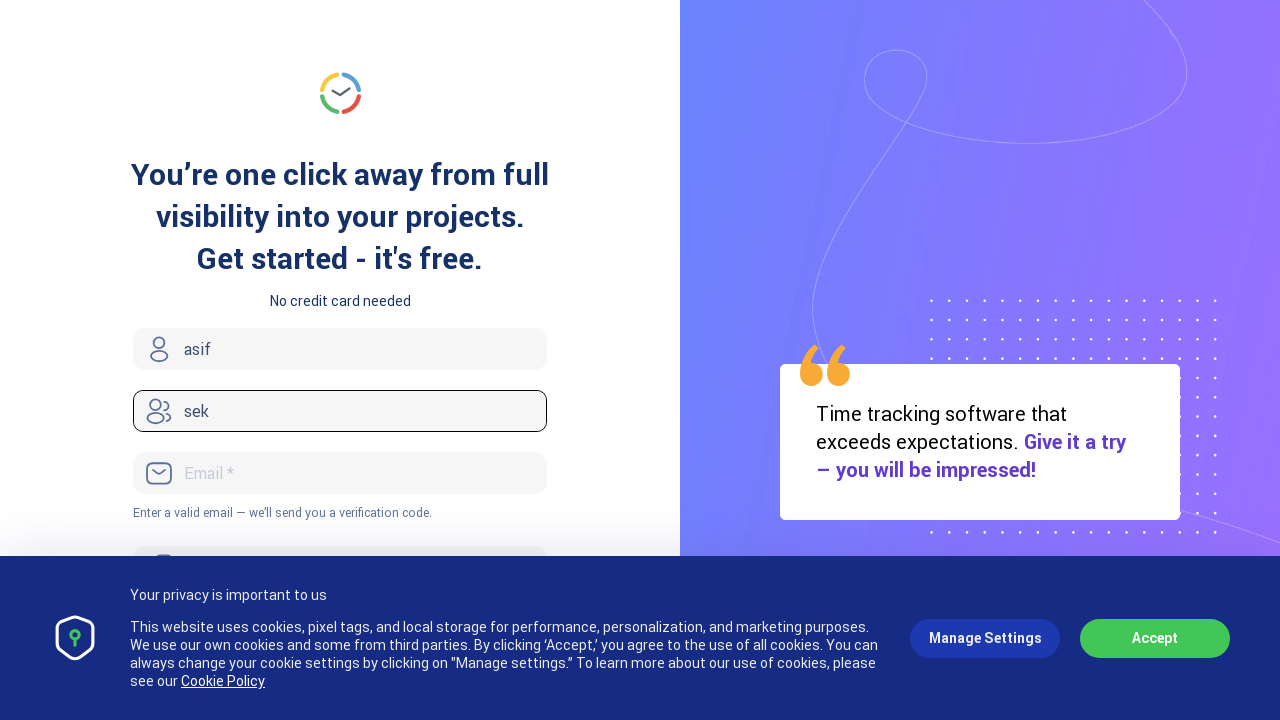

Filled company field with 'picasa' on #Company
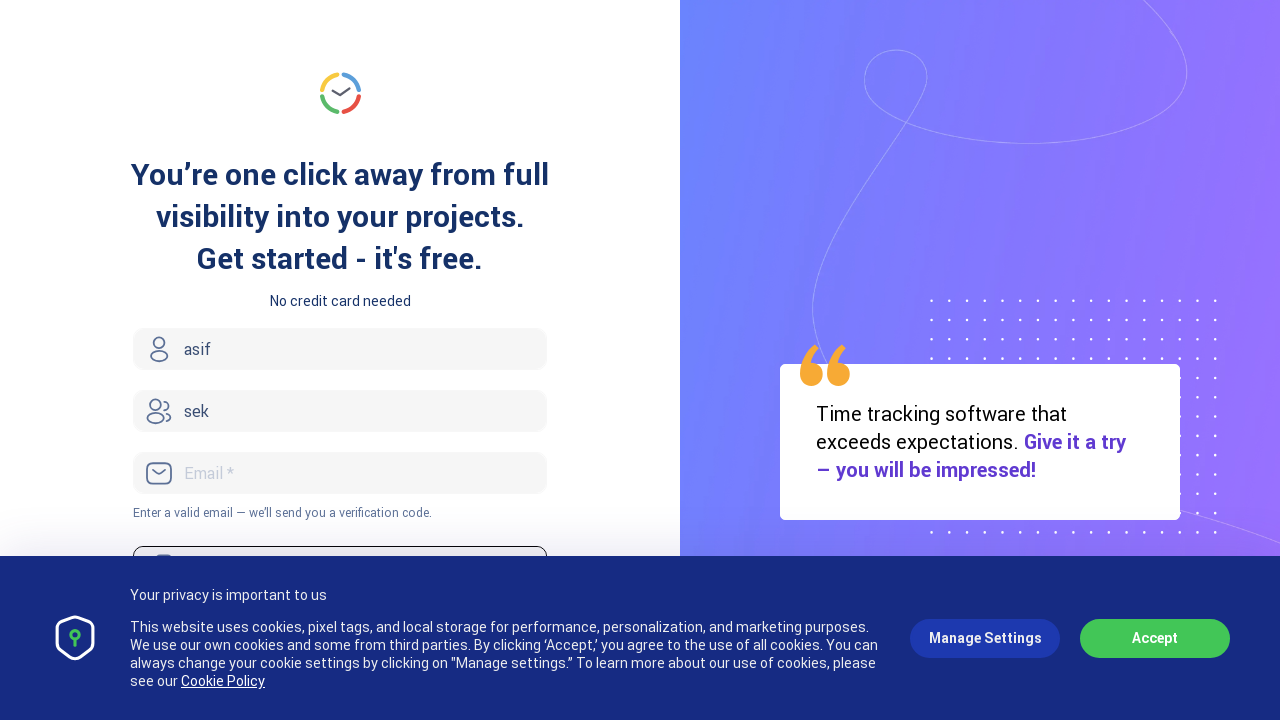

Filled email field with invalid format 'invalidemail' (no @ symbol) on #Email
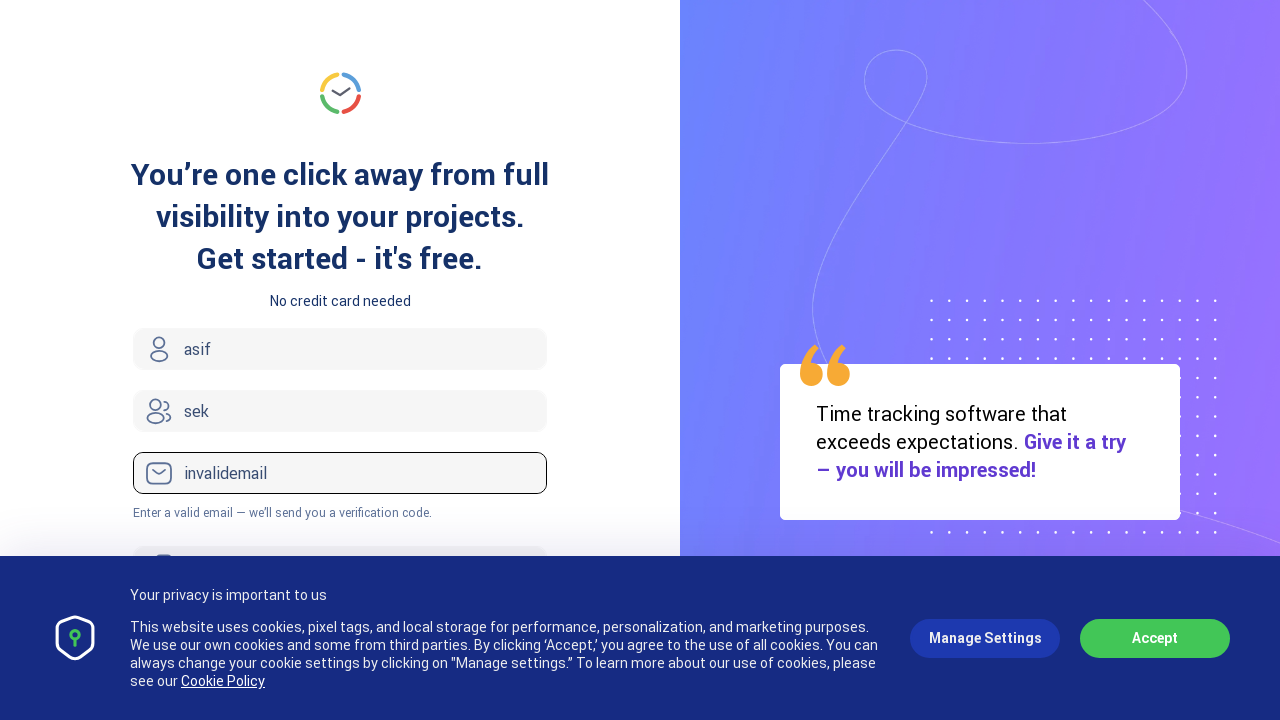

Clicked confirm button to submit form at (340, 360) on #confirm-button
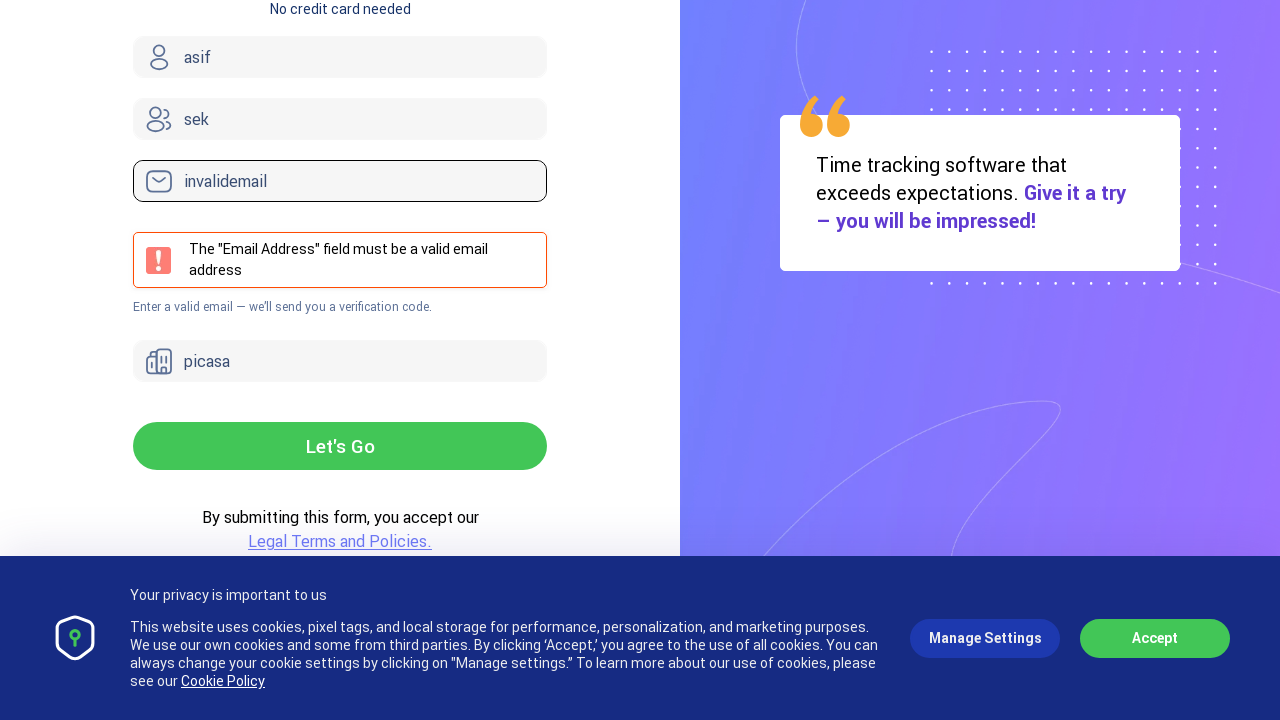

Verified error message appeared for invalid email format
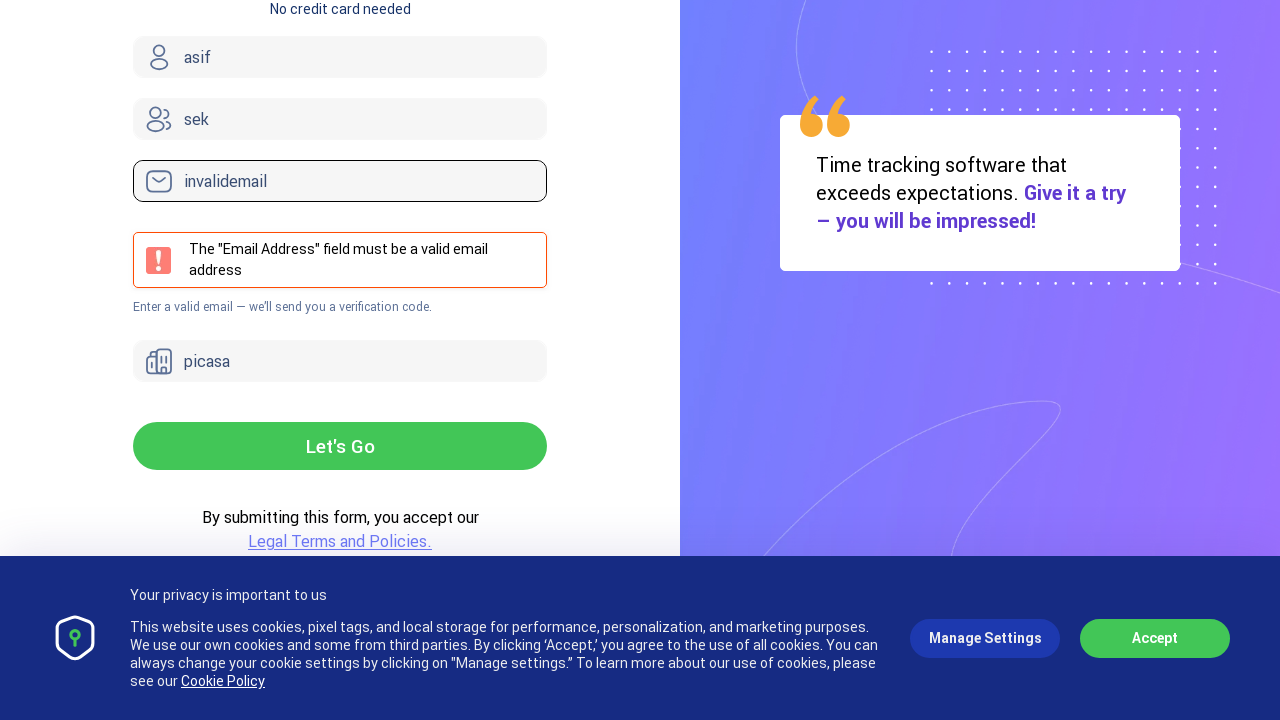

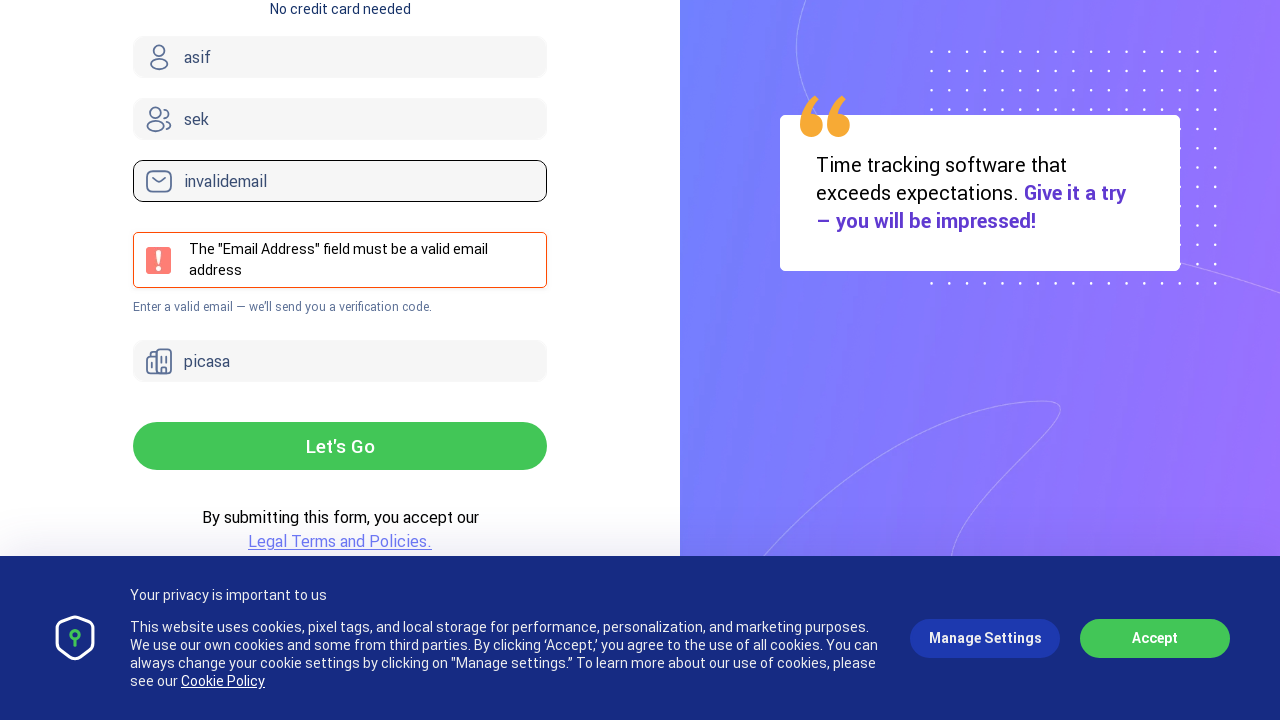